Tests an e-commerce grocery shopping flow by adding specific items (Cucumber, Brocolli, Beetroot) to cart, proceeding to checkout, and applying a promo code

Starting URL: https://rahulshettyacademy.com/seleniumPractise/

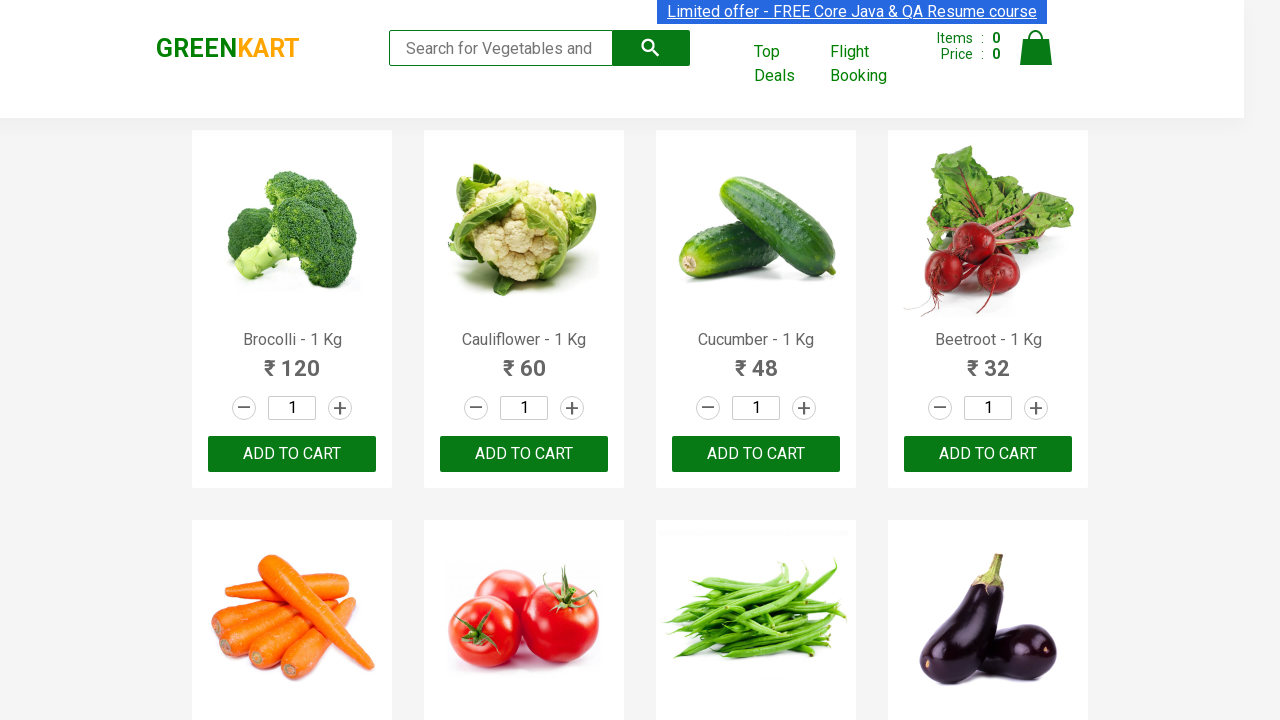

Waited for products to load on the page
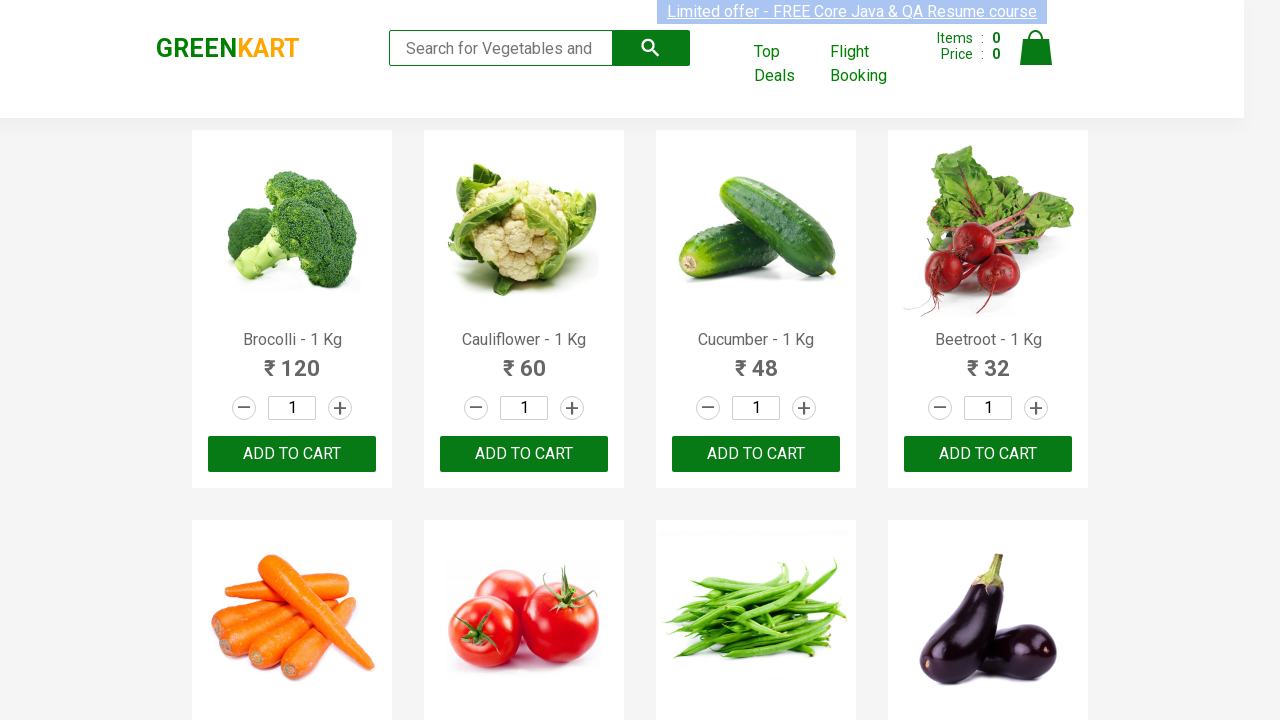

Retrieved all product name elements from the page
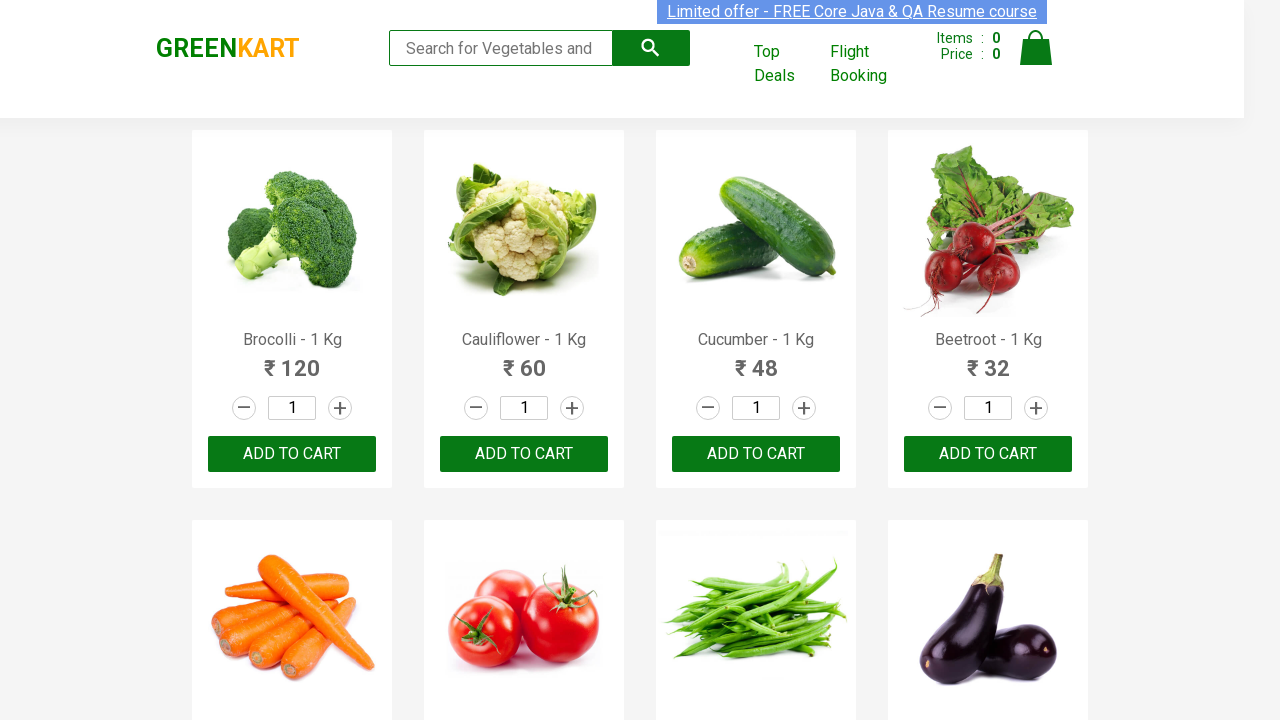

Retrieved all 'Add to cart' buttons from the page
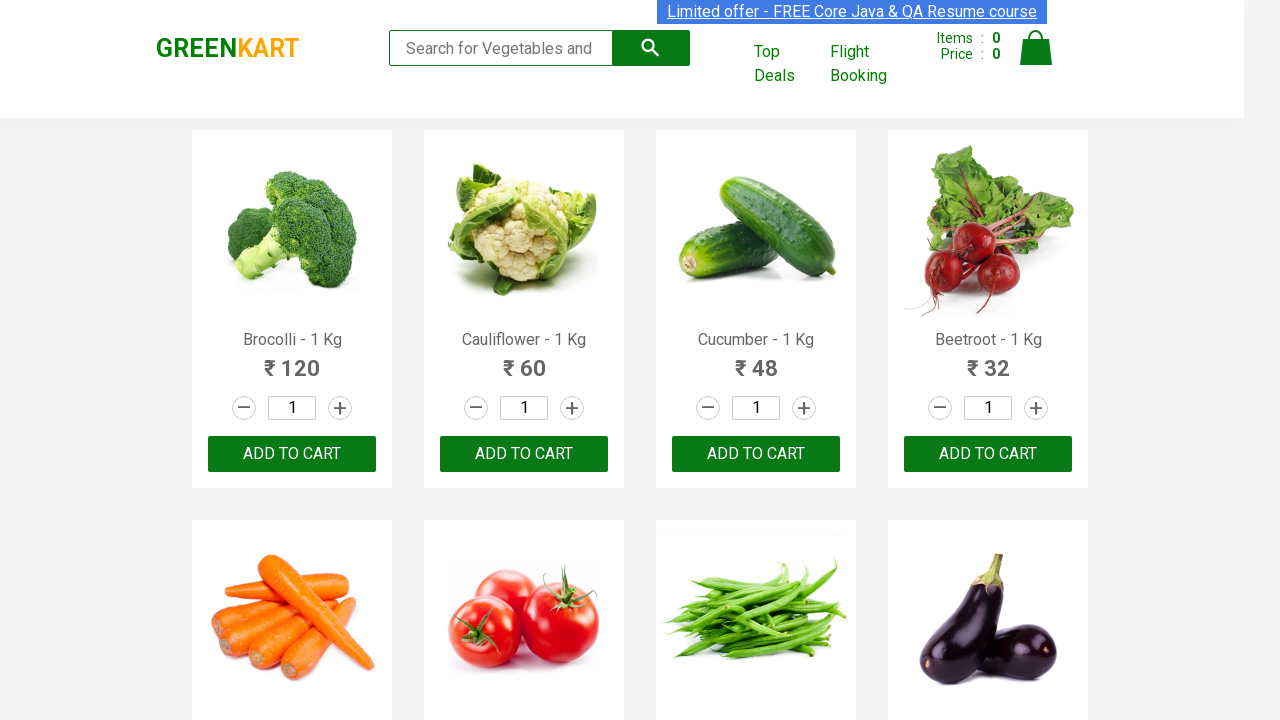

Added Brocolli to cart at (292, 454) on xpath=//div[@class='product-action']/button >> nth=0
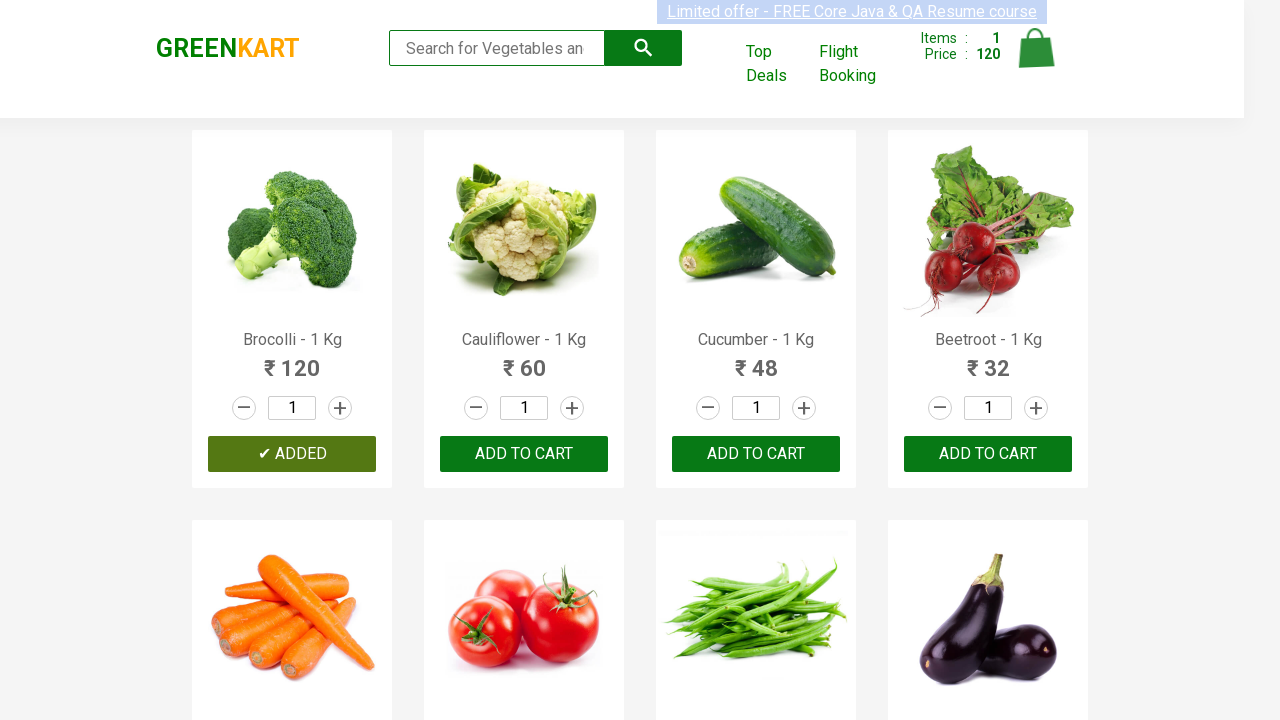

Added Cucumber to cart at (756, 454) on xpath=//div[@class='product-action']/button >> nth=2
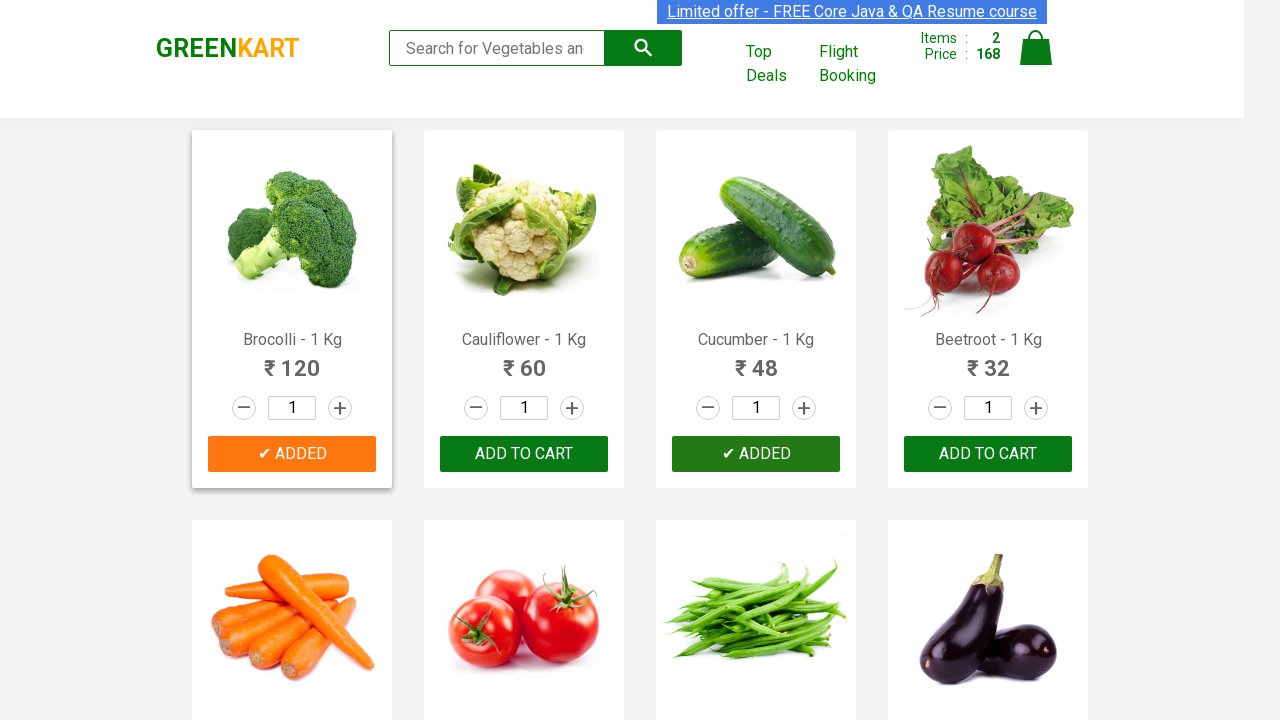

Added Beetroot to cart at (988, 454) on xpath=//div[@class='product-action']/button >> nth=3
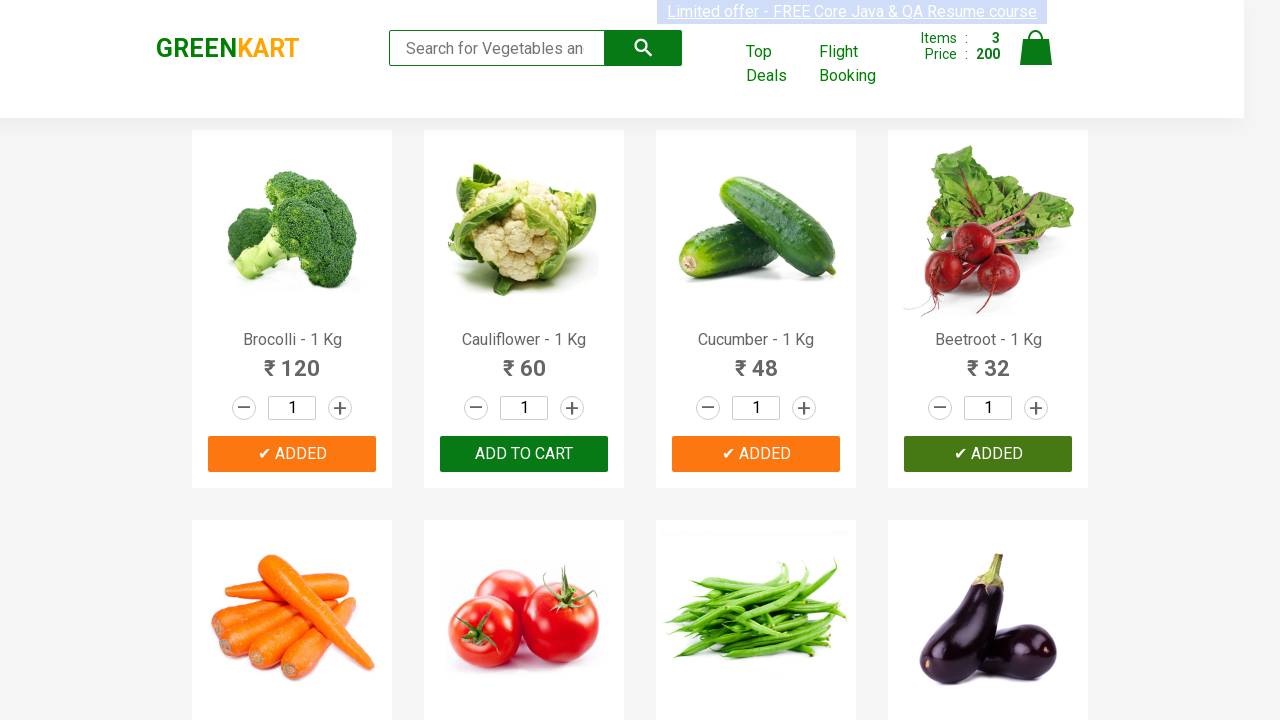

Clicked on cart icon to view cart at (1036, 48) on img[alt='Cart']
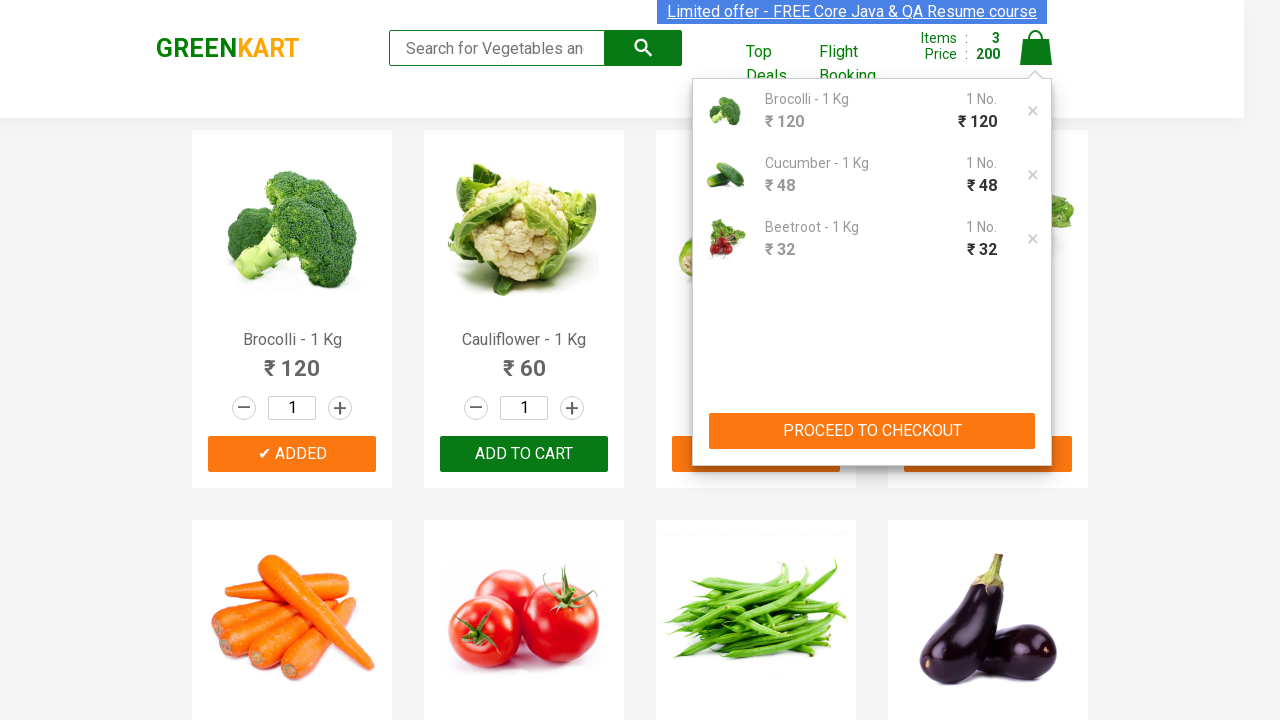

Clicked 'PROCEED TO CHECKOUT' button at (872, 431) on xpath=//button[contains(text(),'PROCEED TO CHECKOUT')]
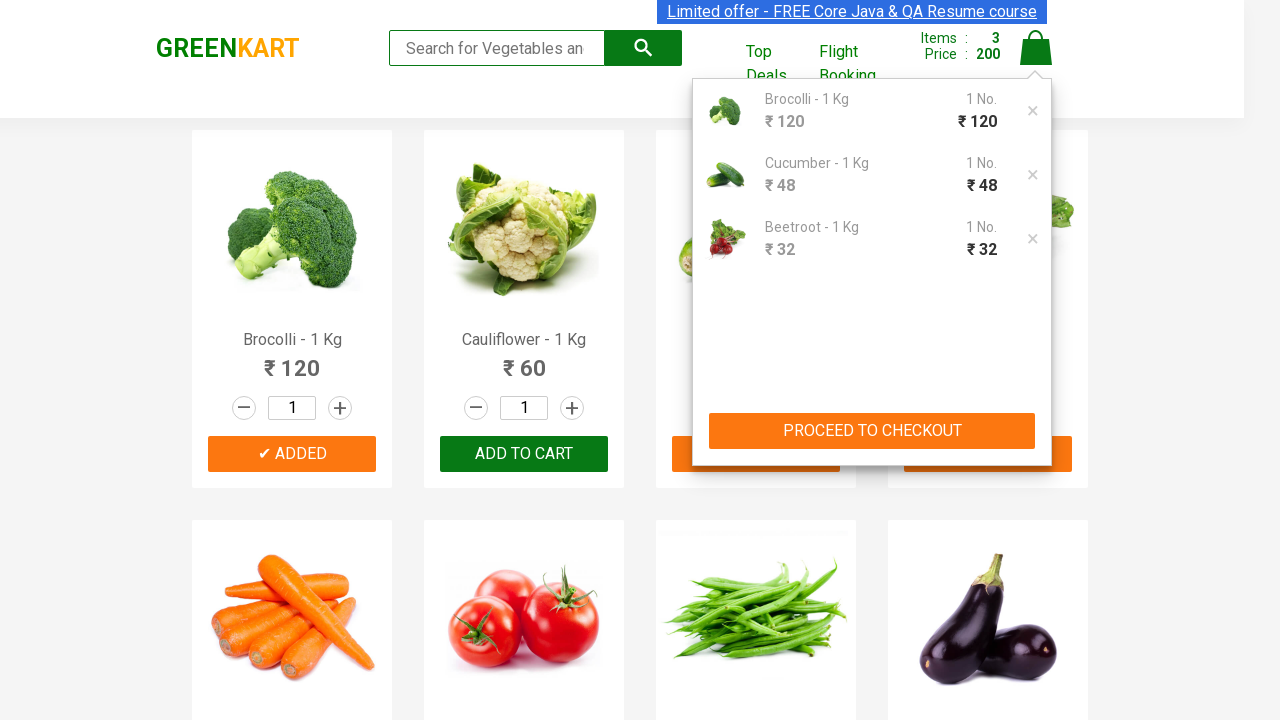

Waited for promo code input field to appear
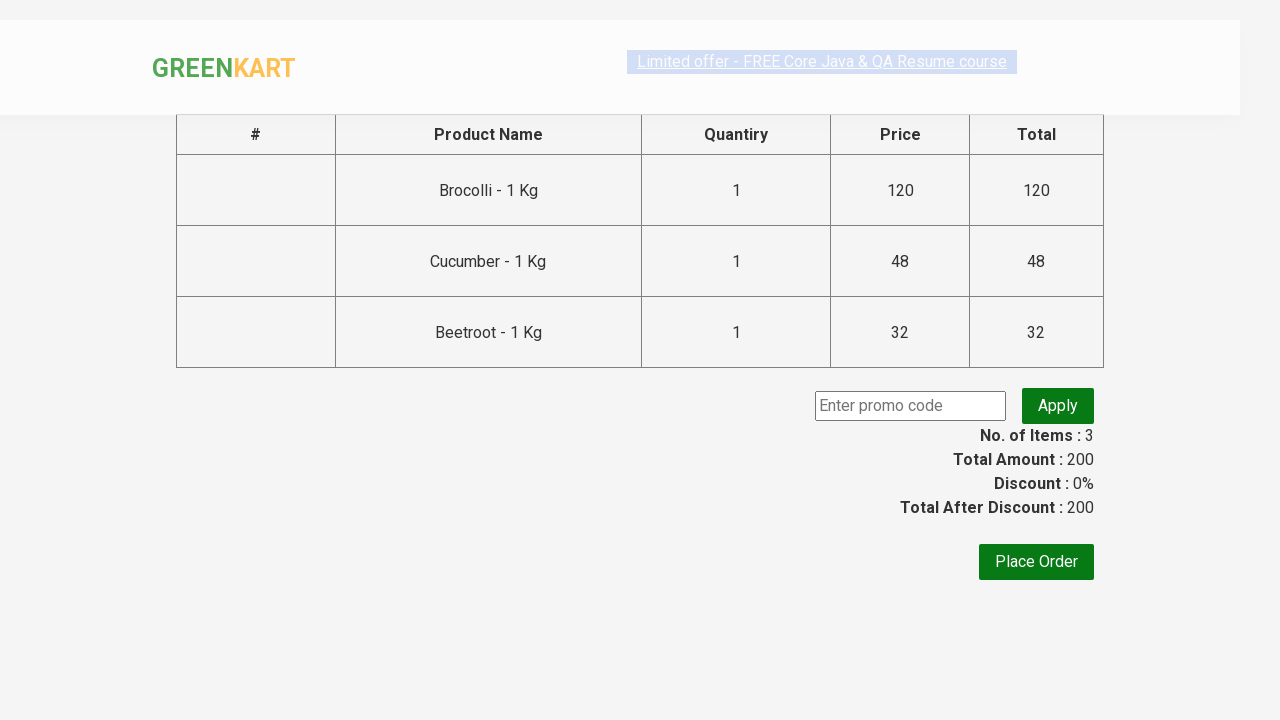

Entered promo code 'rahulshettyacademy' into the input field on input.promoCode
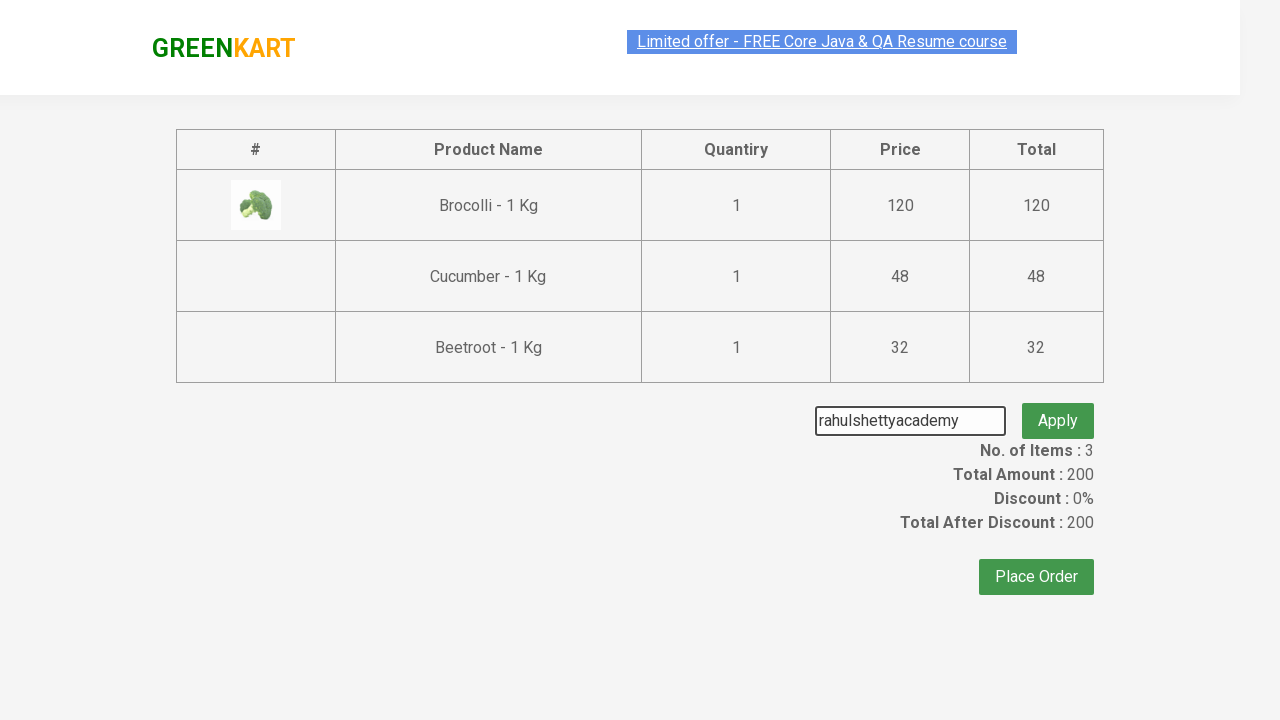

Clicked 'Apply' button to apply the promo code at (1058, 406) on button.promoBtn
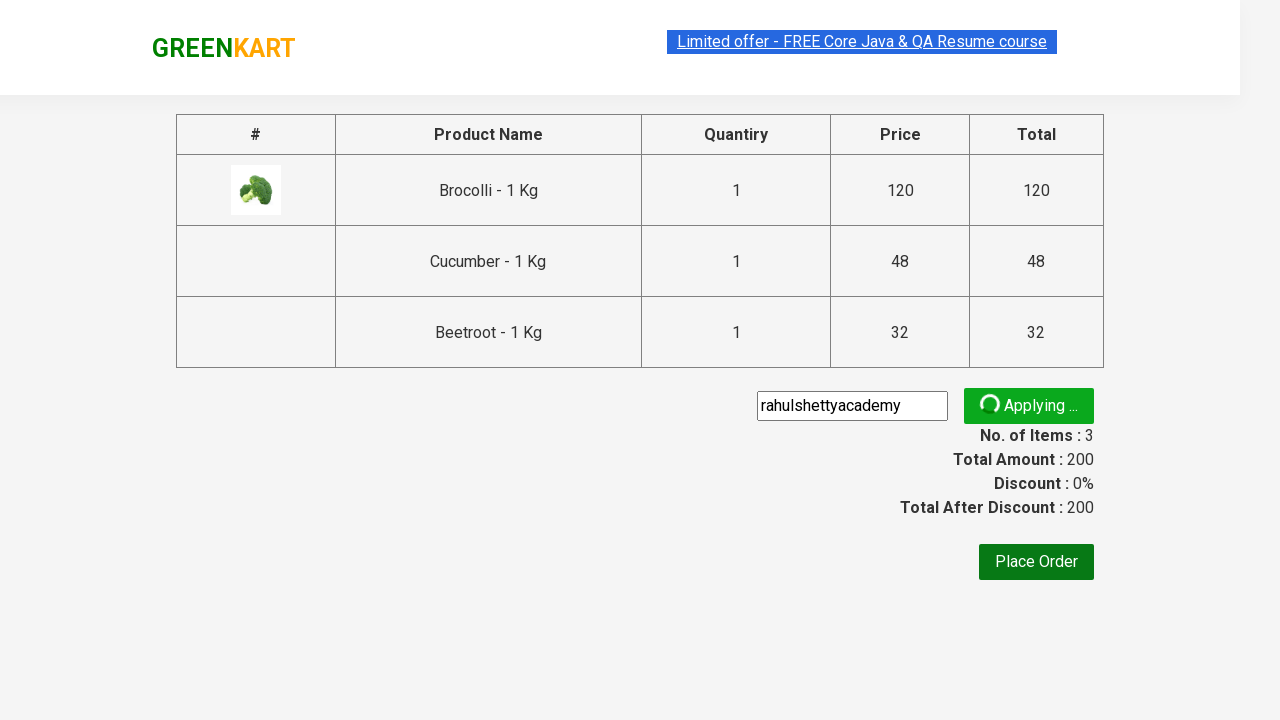

Waited for promo code confirmation message to appear
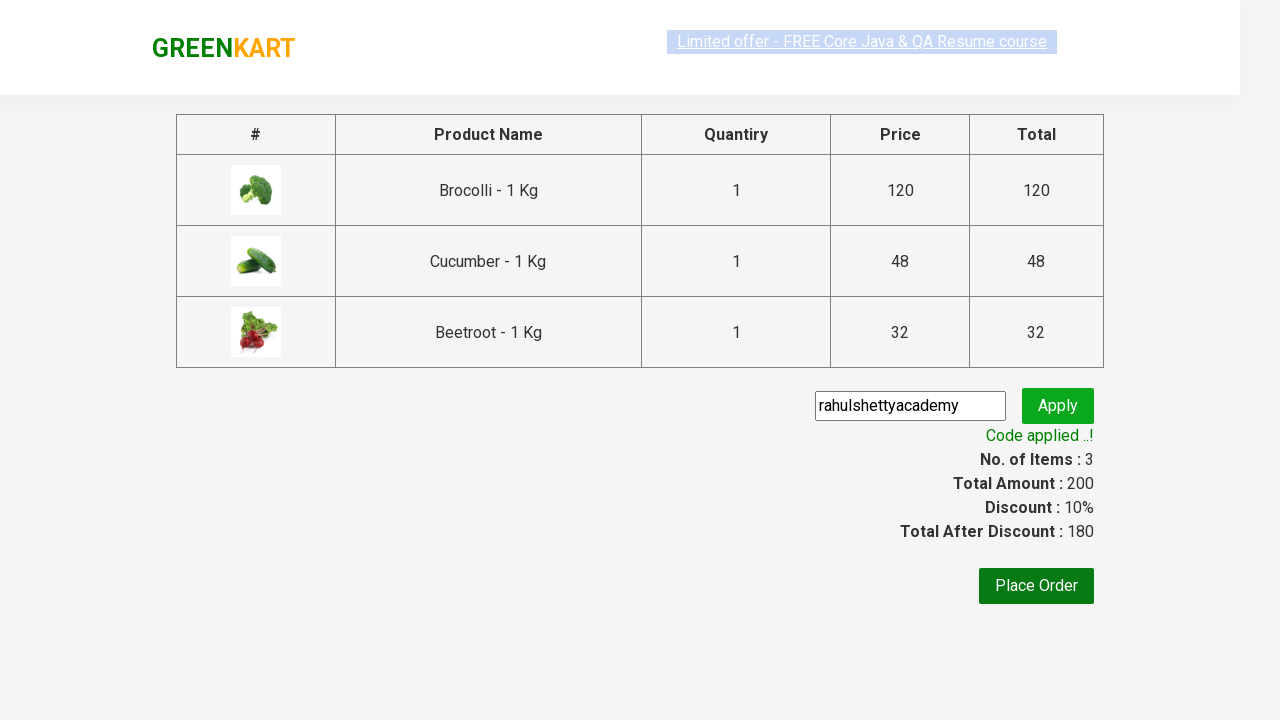

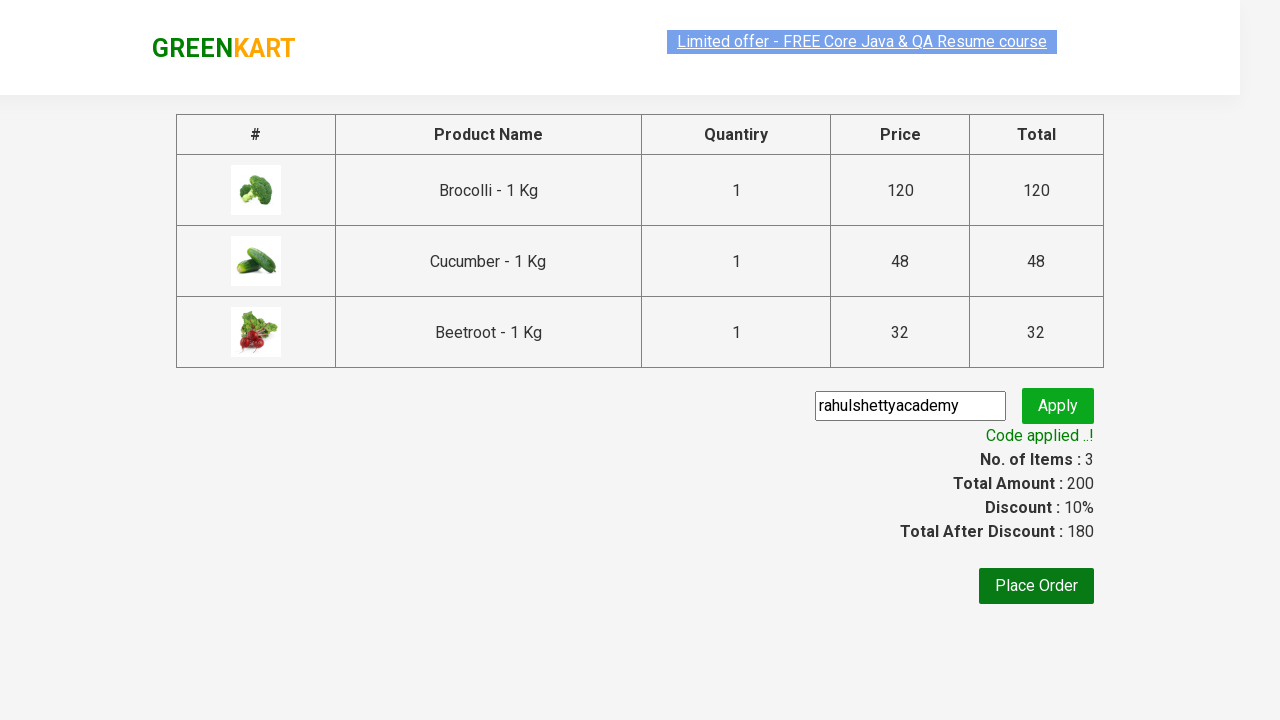